Tests the registration button navigation

Starting URL: https://b2c.passport.rt.ru

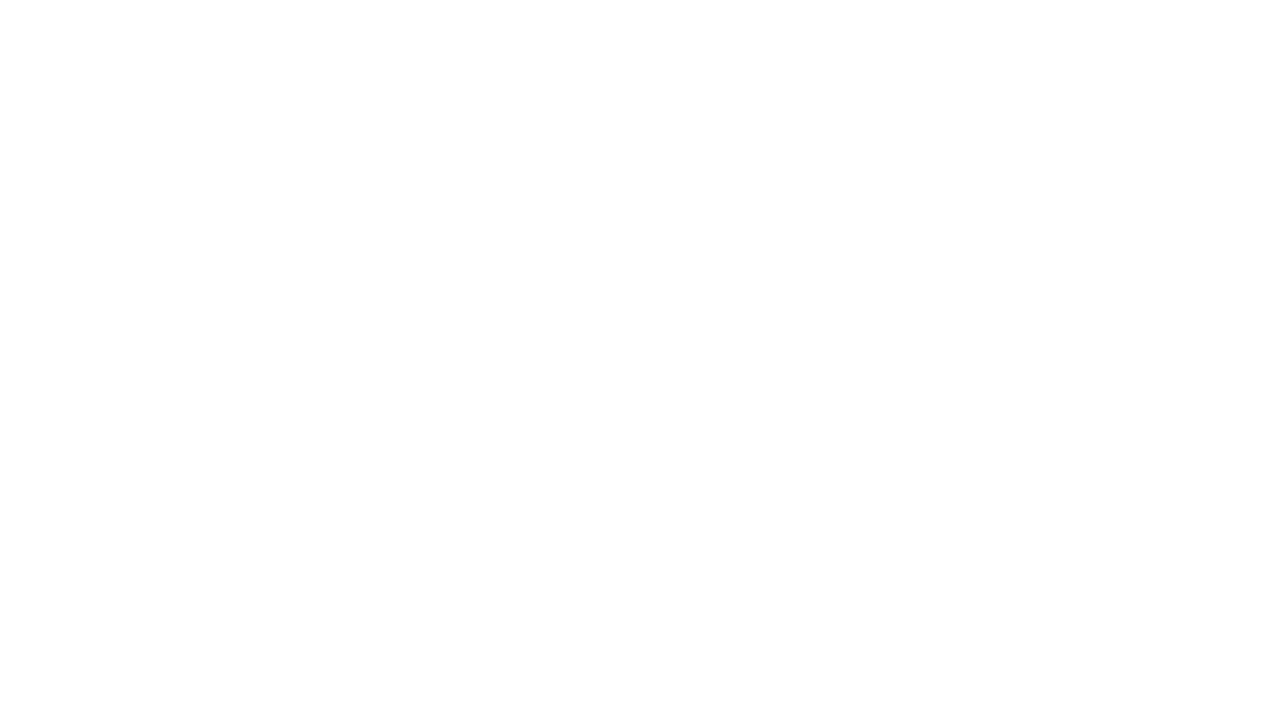

Clicked registration button at (1010, 478) on #kc-register
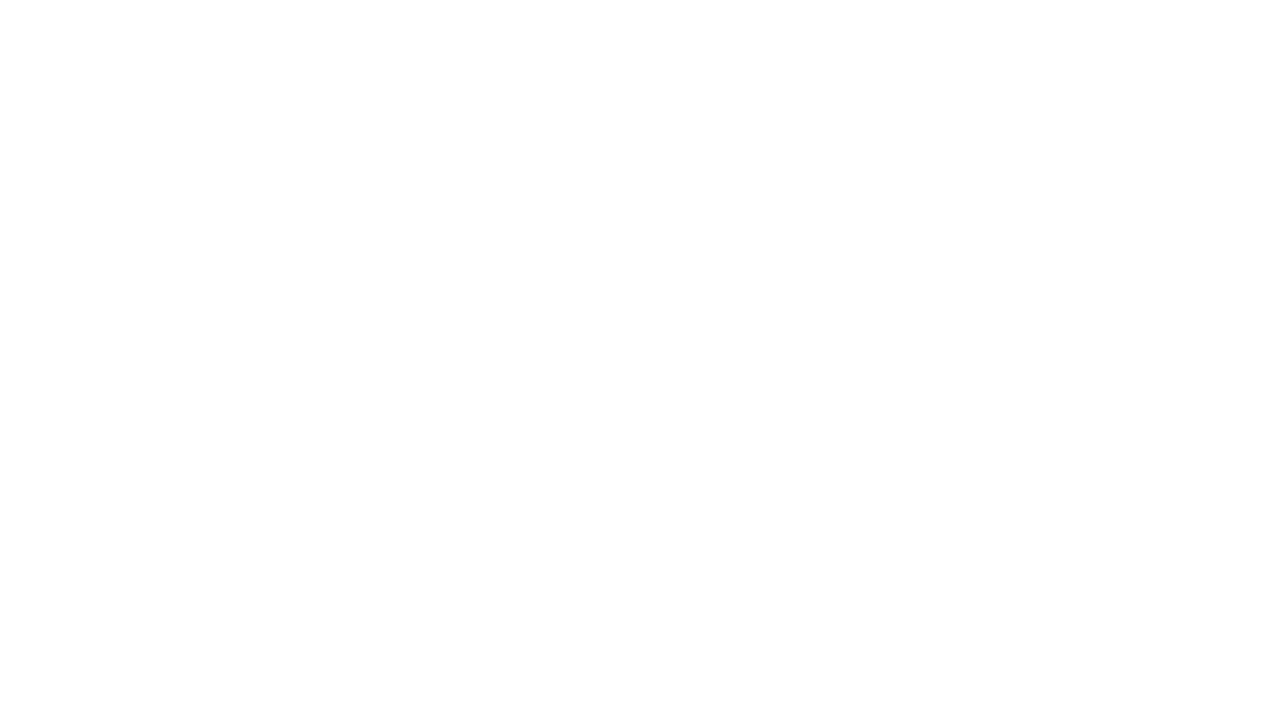

Registration page loaded with 'Регистрация' header
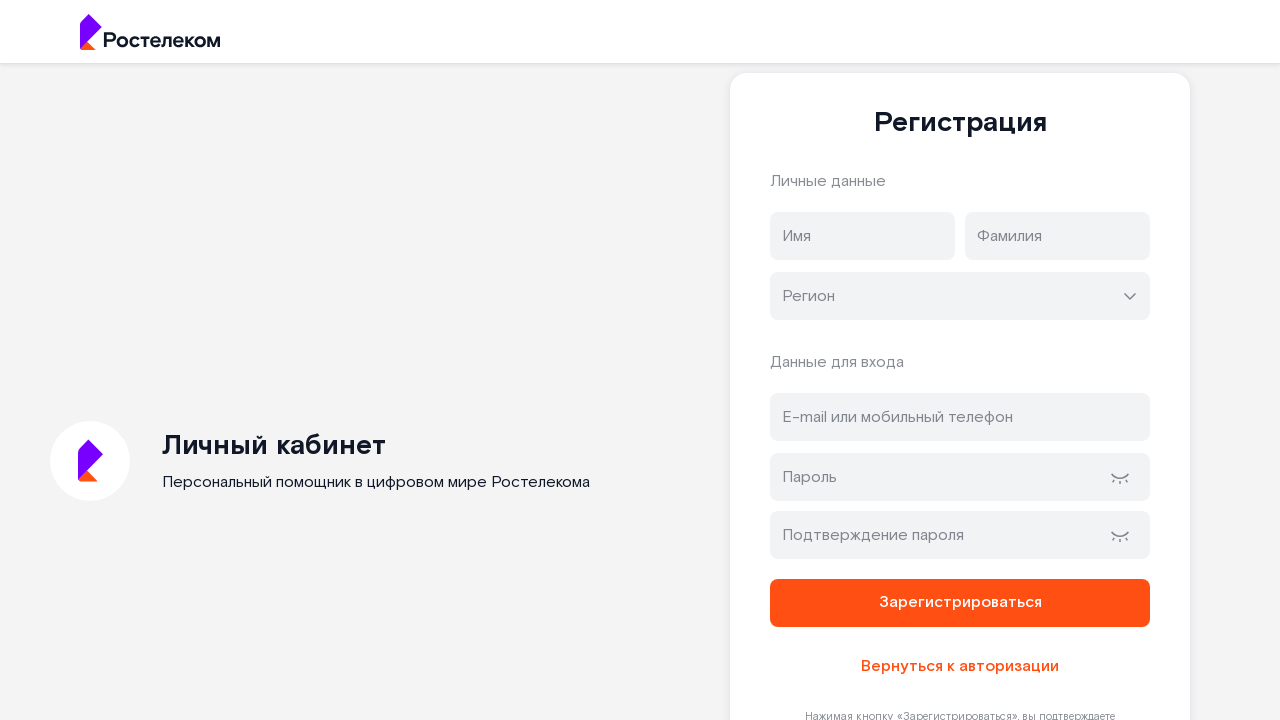

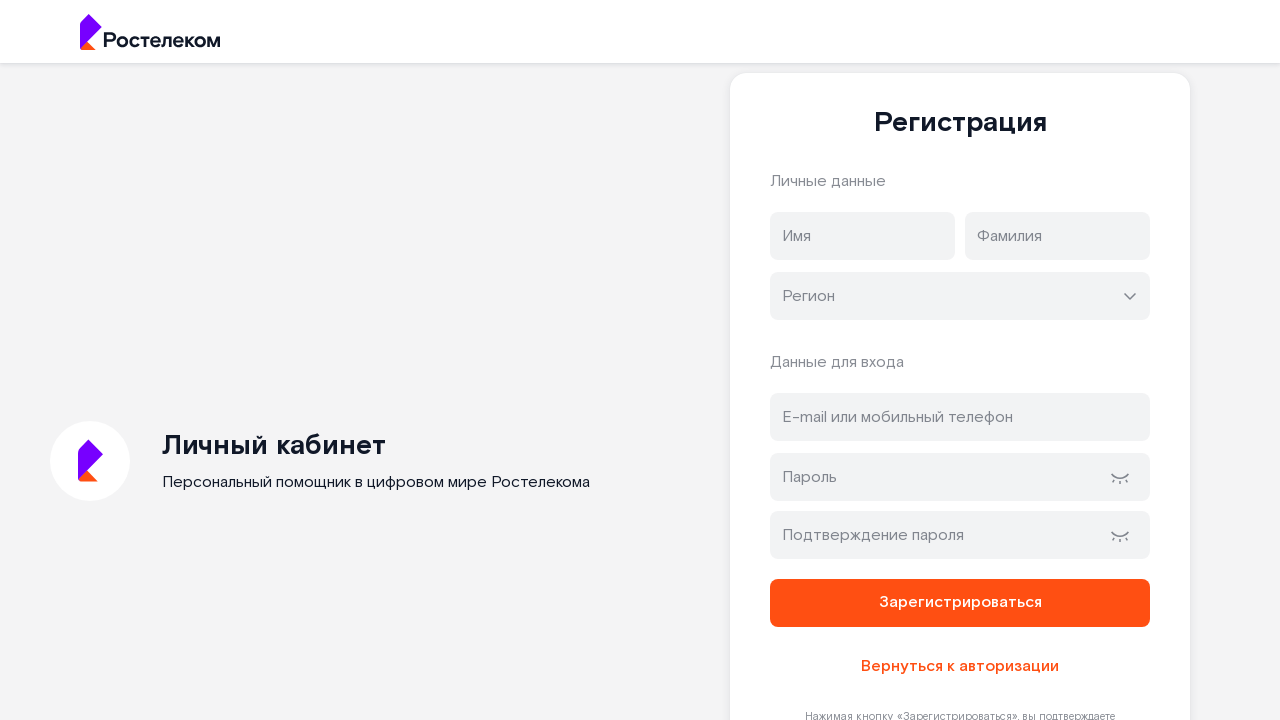